Tests alert handling functionality by triggering JavaScript alerts and confirm dialogs, accepting and dismissing them

Starting URL: https://rahulshettyacademy.com/AutomationPractice/

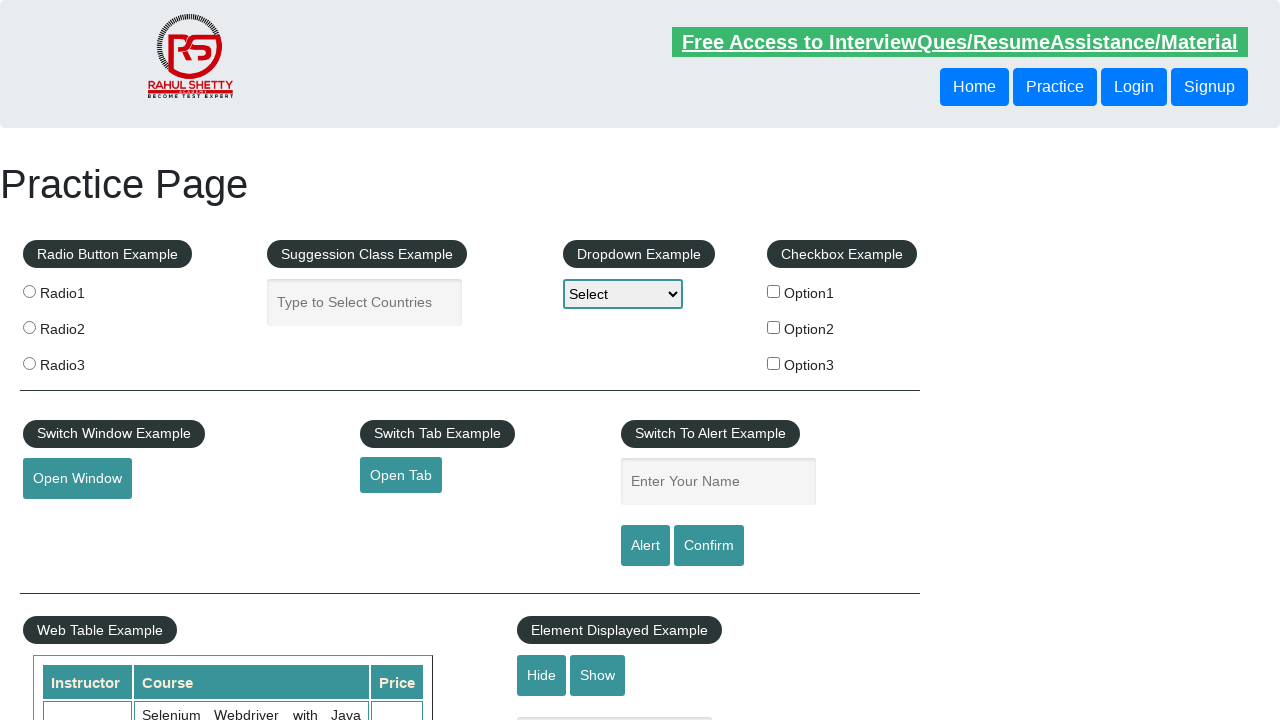

Filled name field with 'aakash' on input[placeholder='Enter Your Name']
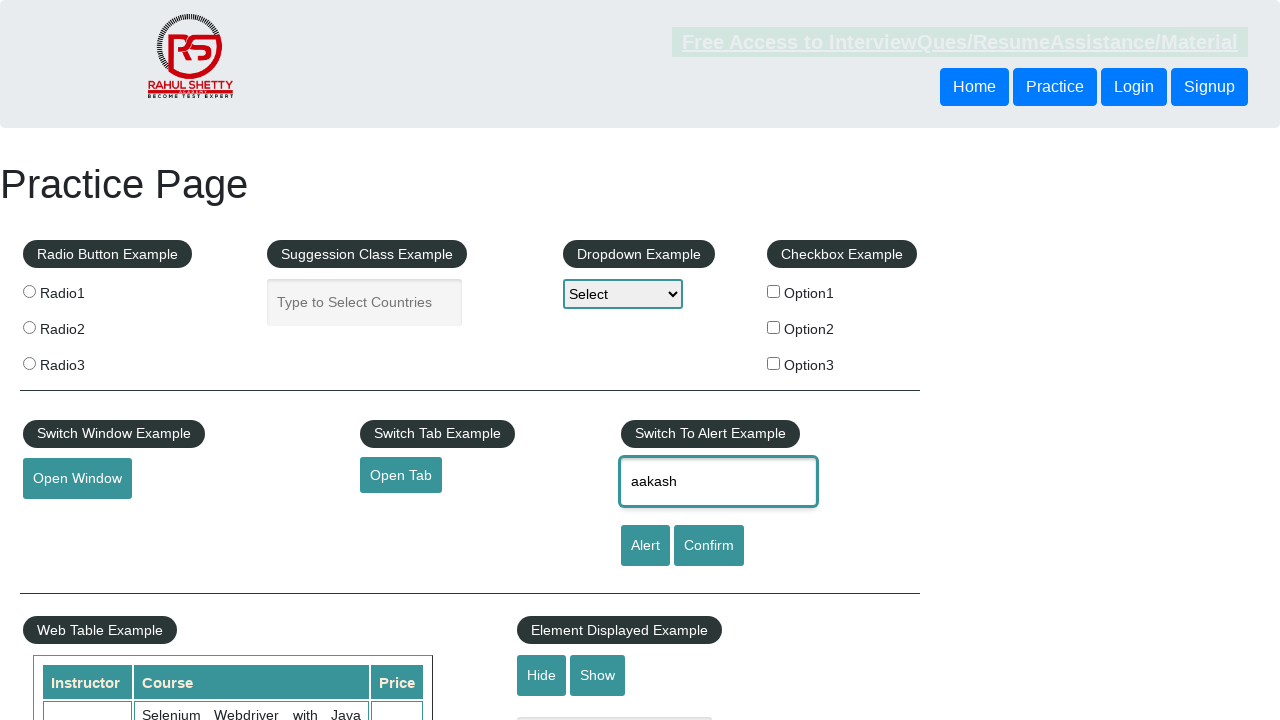

Clicked alert button to trigger JavaScript alert at (645, 546) on input#alertbtn
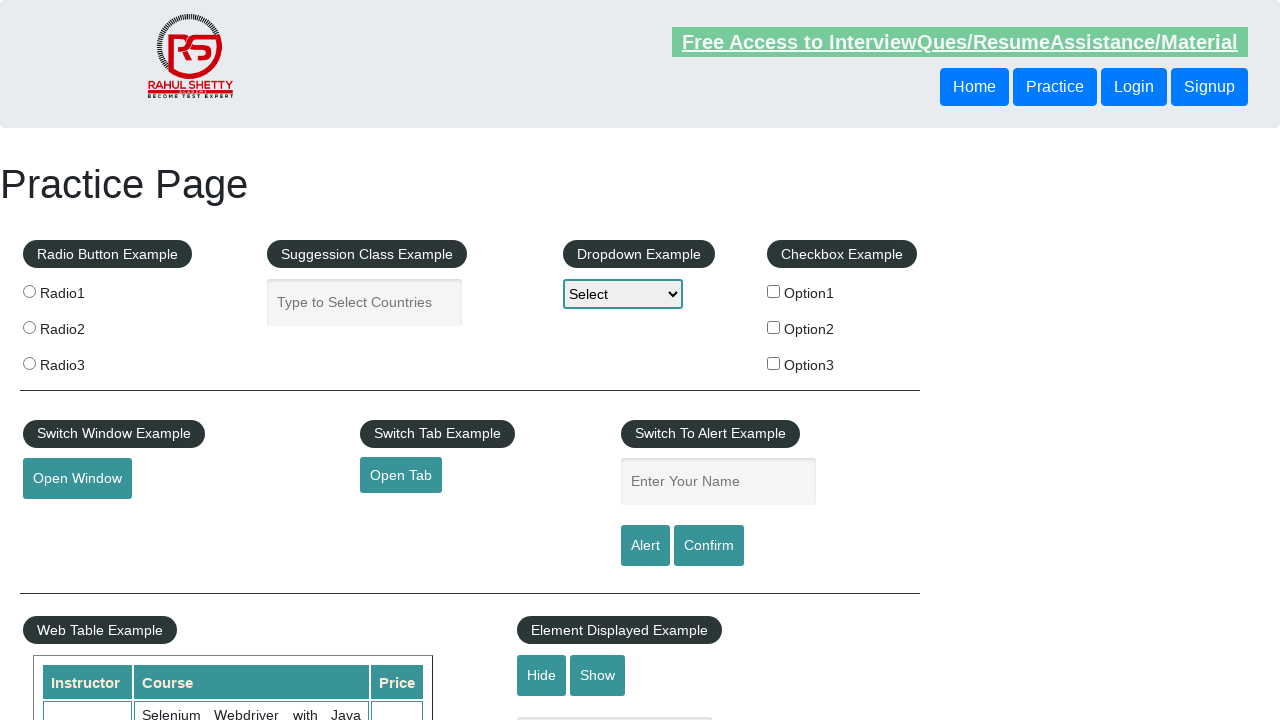

Set up dialog handler and accepted the alert
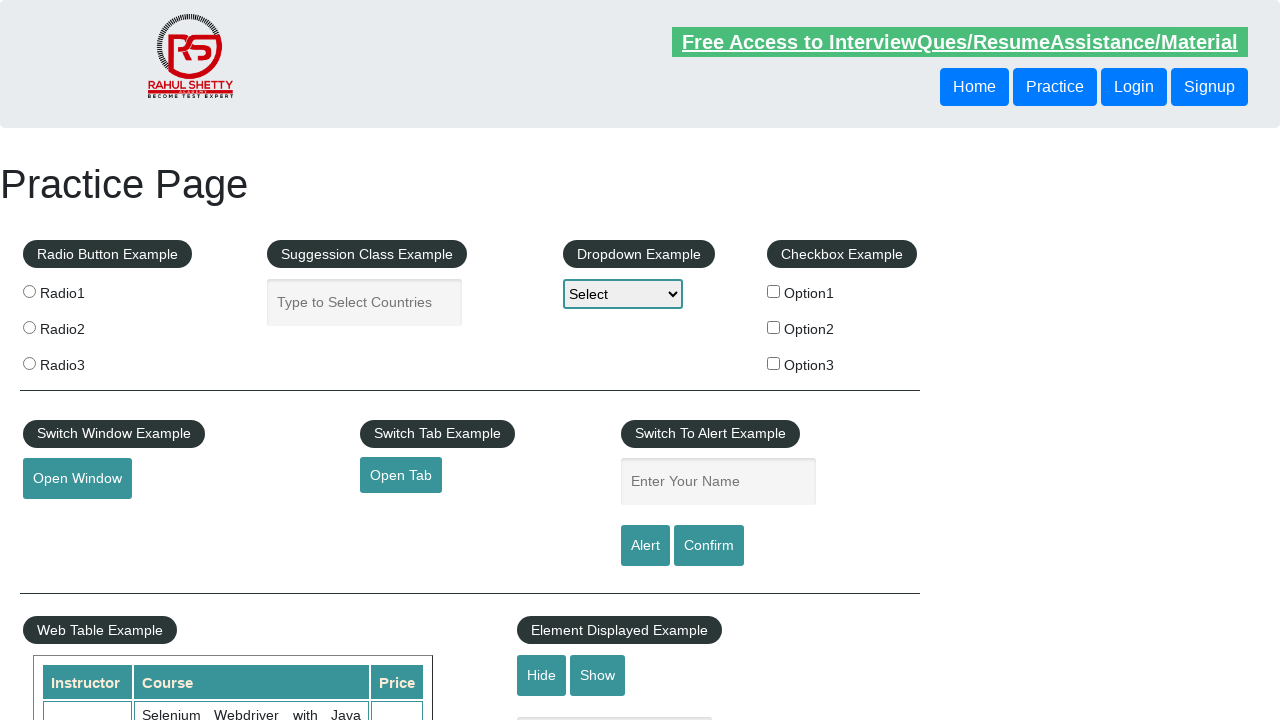

Clicked confirm button to trigger confirm dialog at (709, 546) on input#confirmbtn
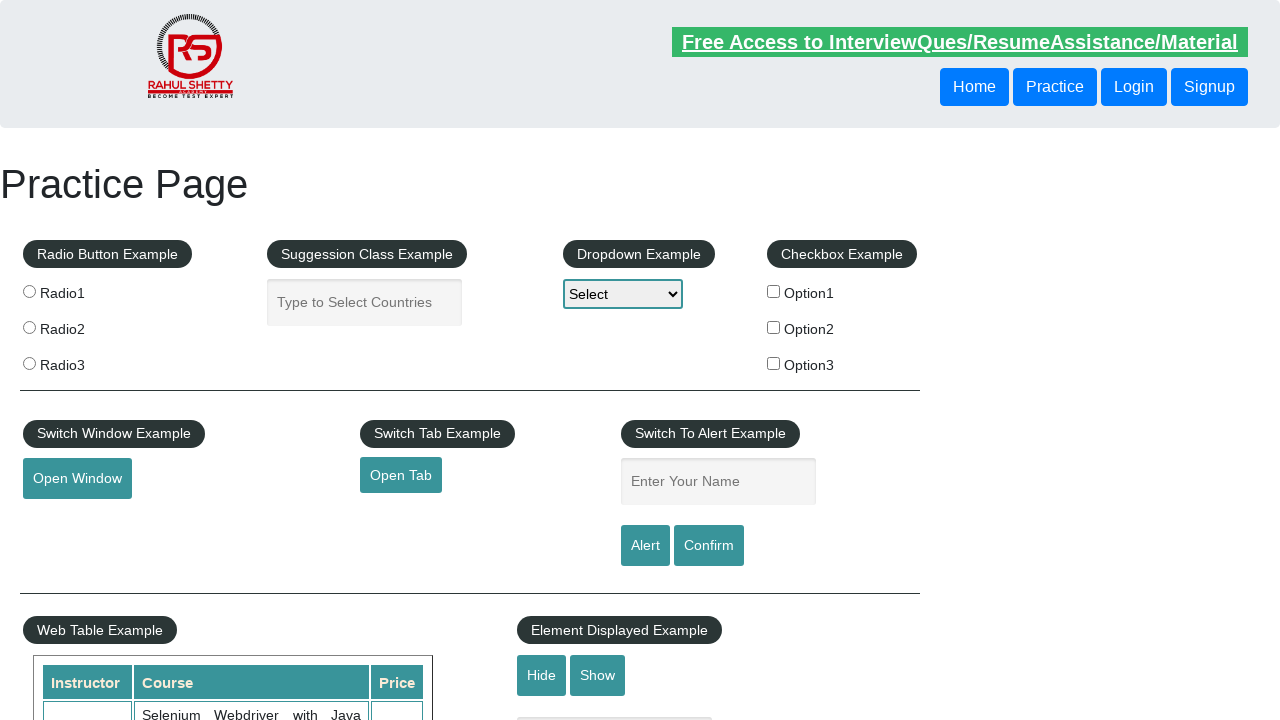

Set up dialog handler and dismissed the confirm dialog
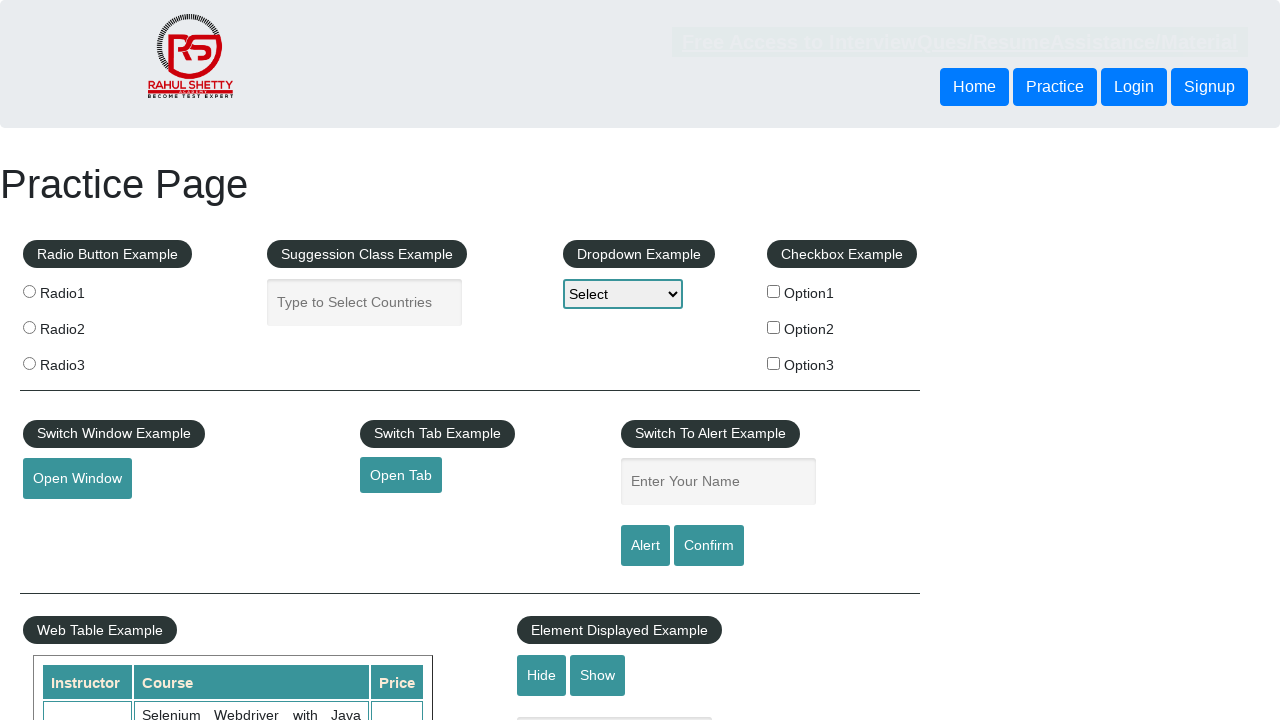

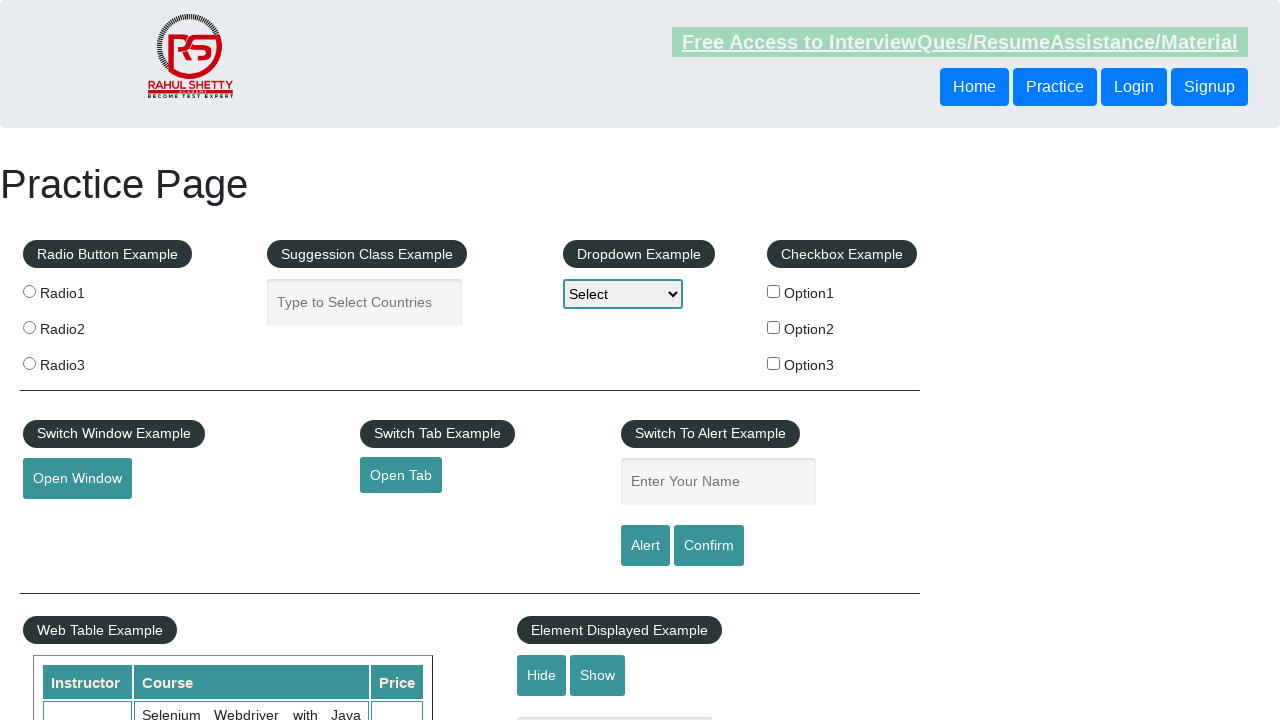